Tests registration form validation with invalid username containing special characters

Starting URL: https://dsportalapp.herokuapp.com/register

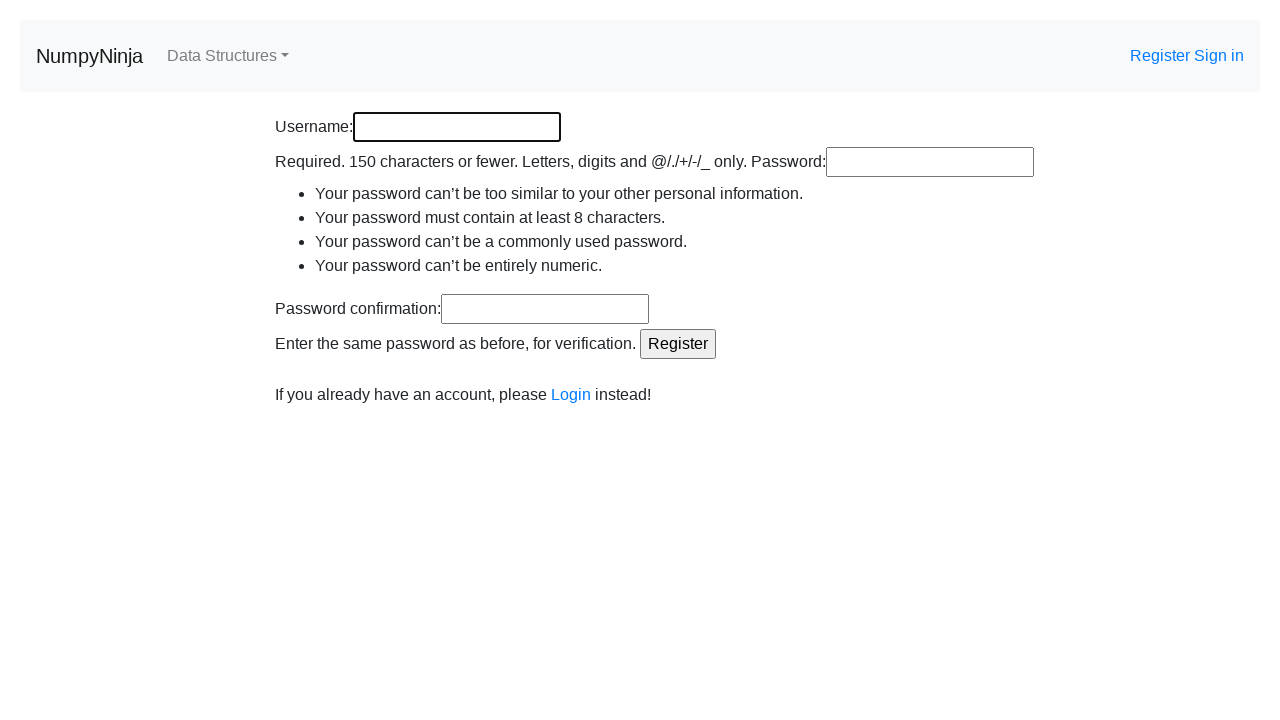

Filled username field with invalid characters '@#$%@outlook.com' on #id_username
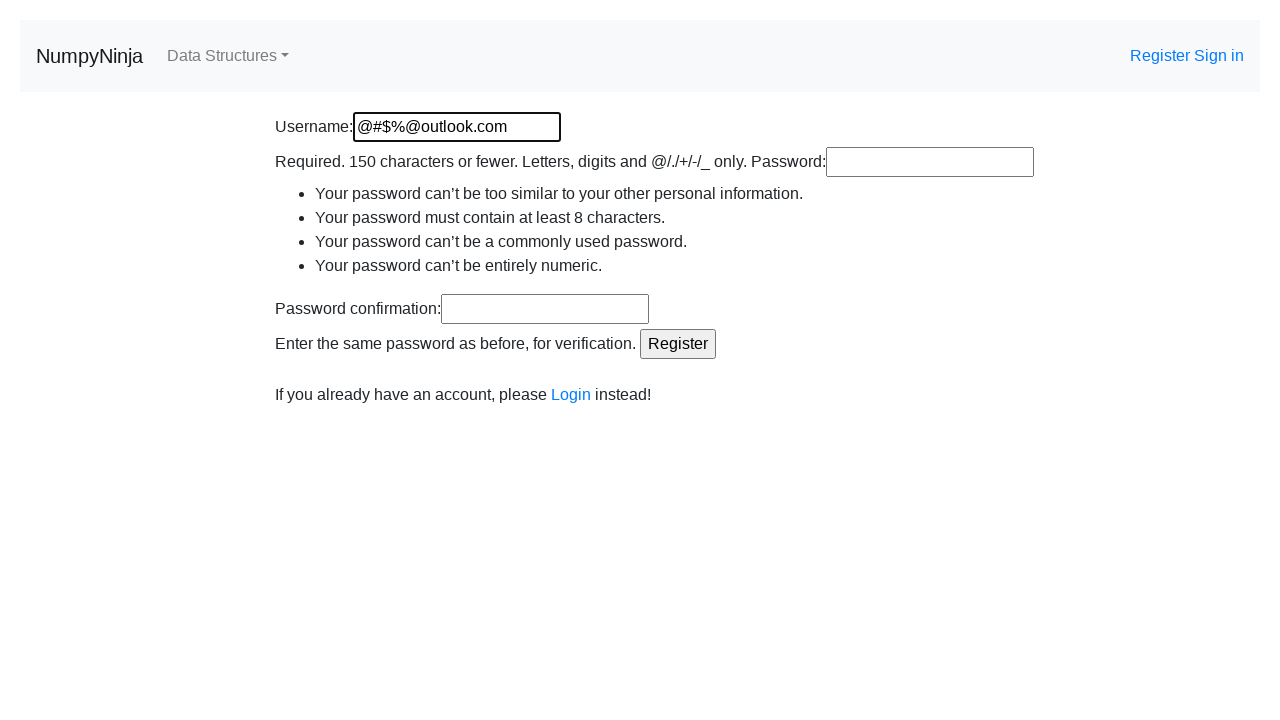

Filled password field with 'dsalgoproject1' on #id_password1
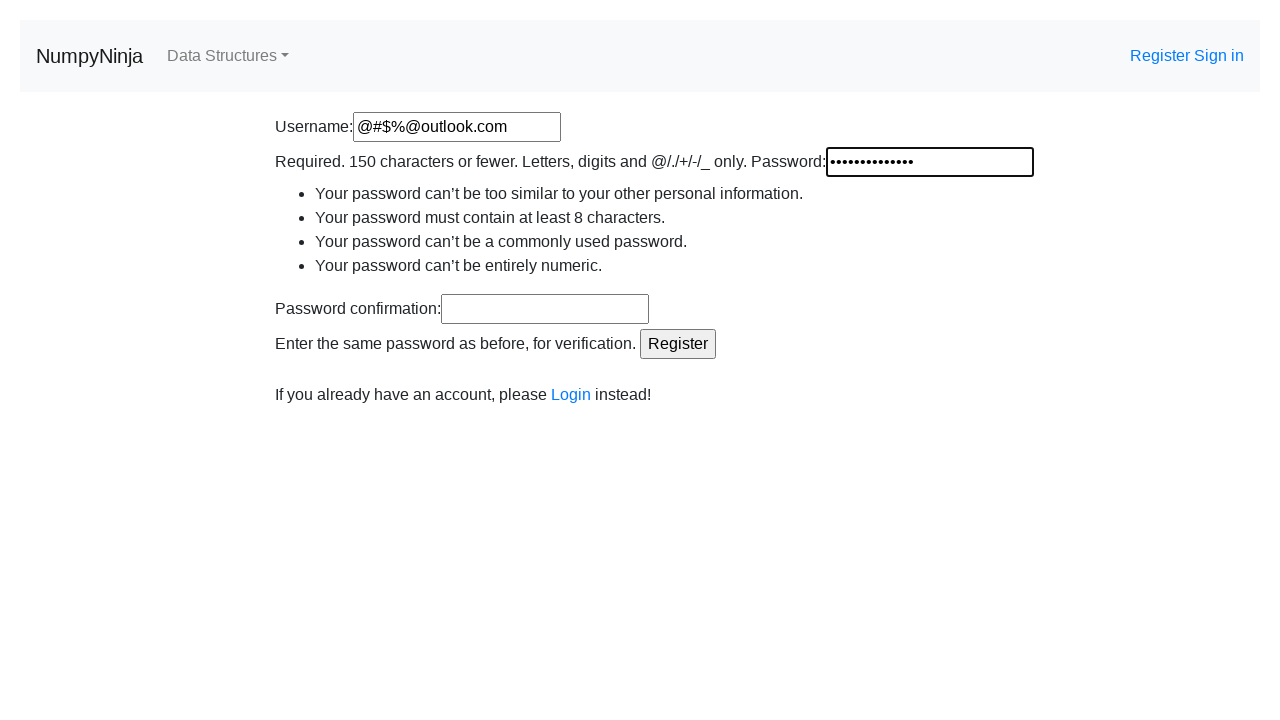

Filled password confirmation field with 'dsalgoproject1' on #id_password2
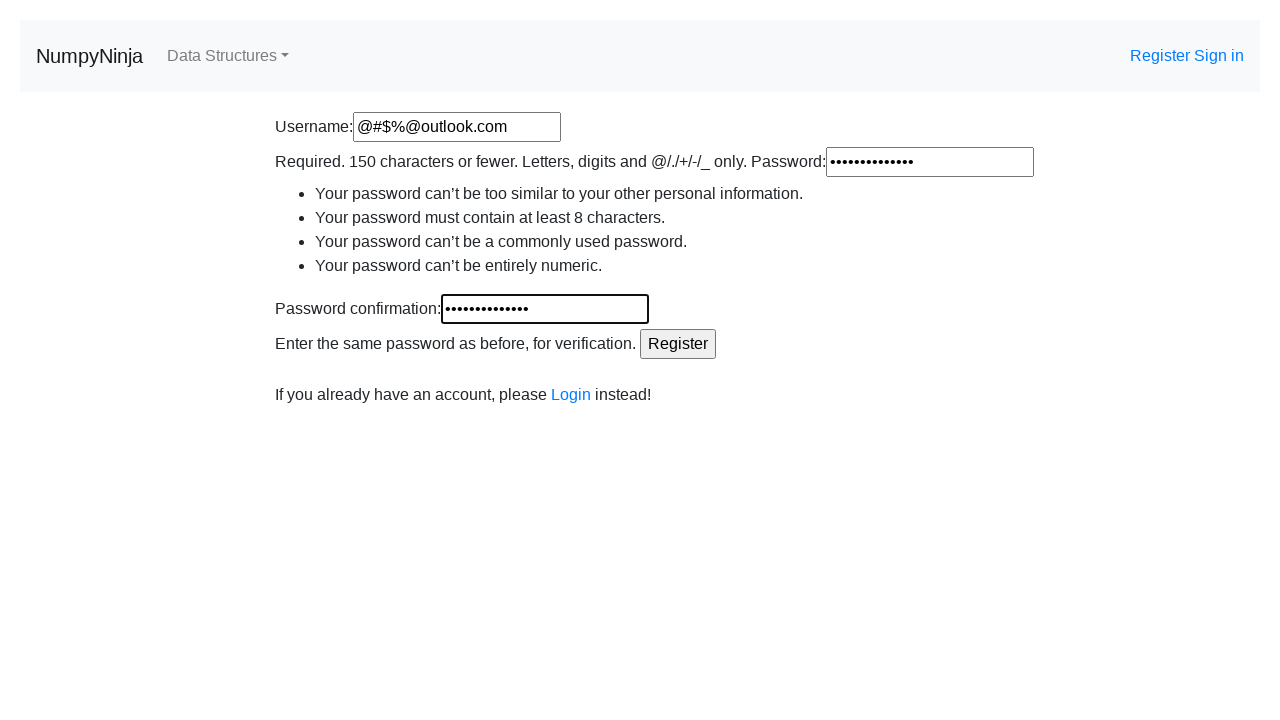

Clicked Register button to submit form with invalid username at (678, 344) on input[value='Register']
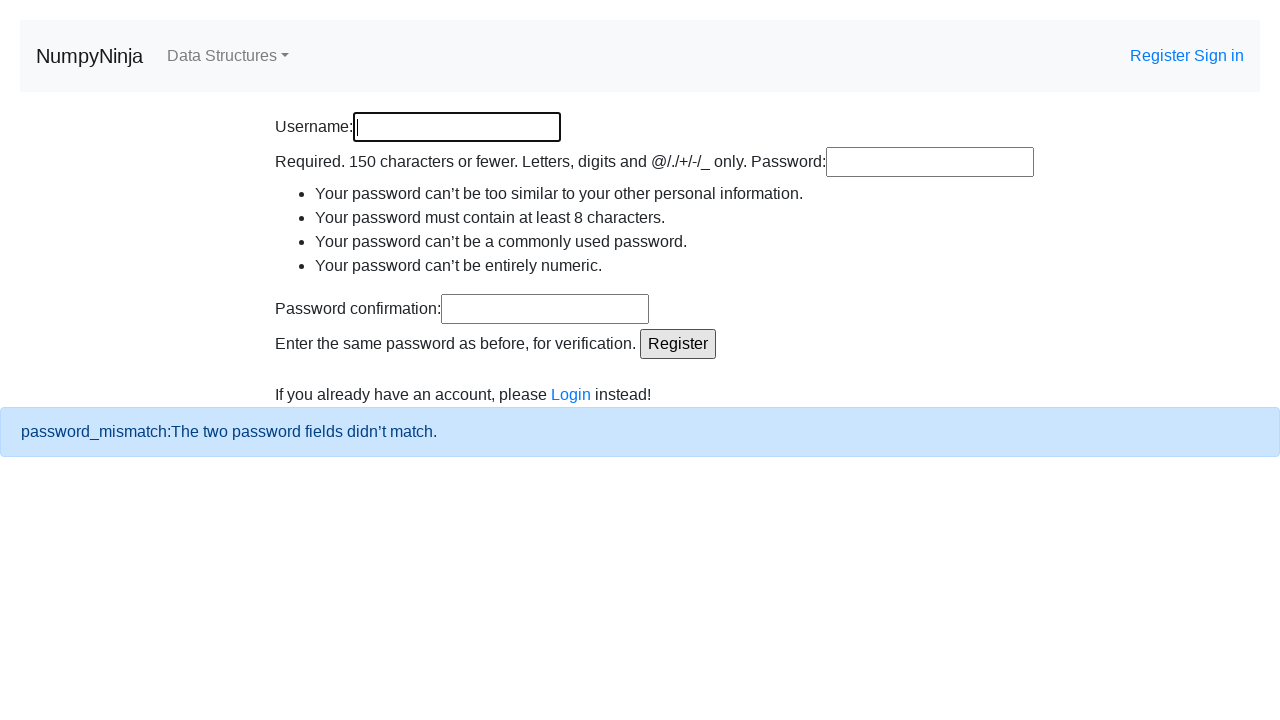

Error message appeared validating invalid username rejection
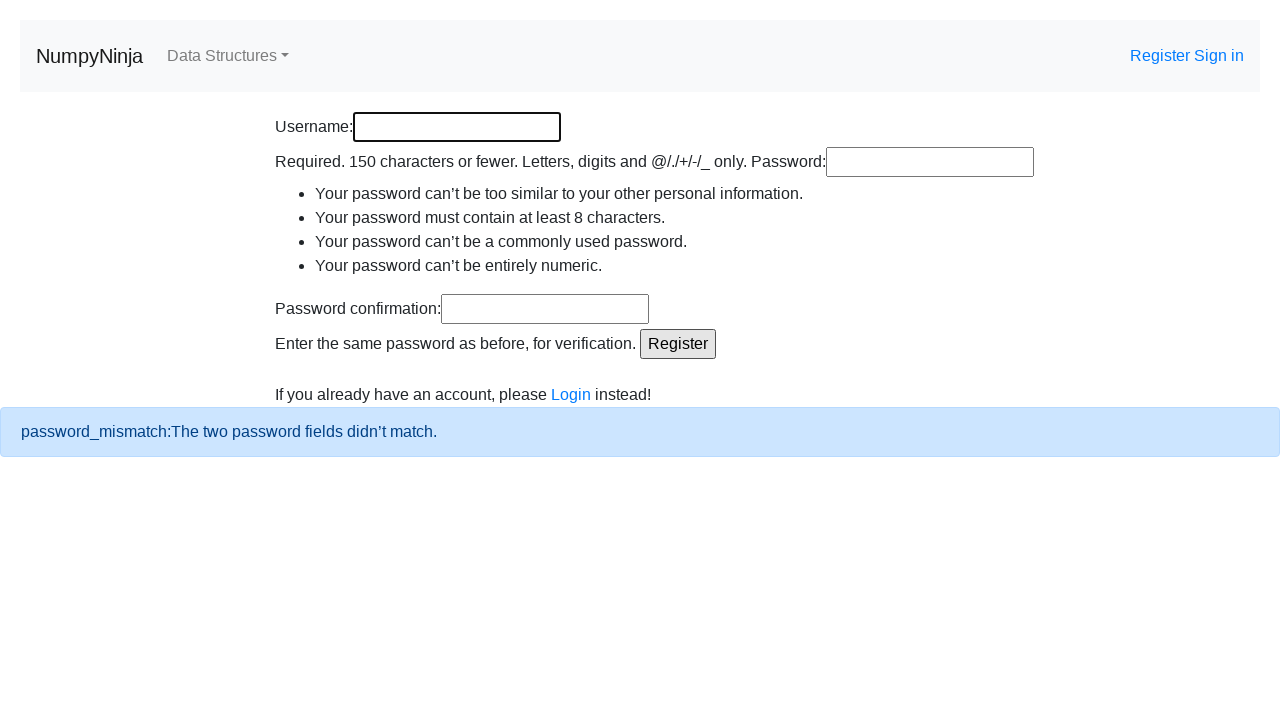

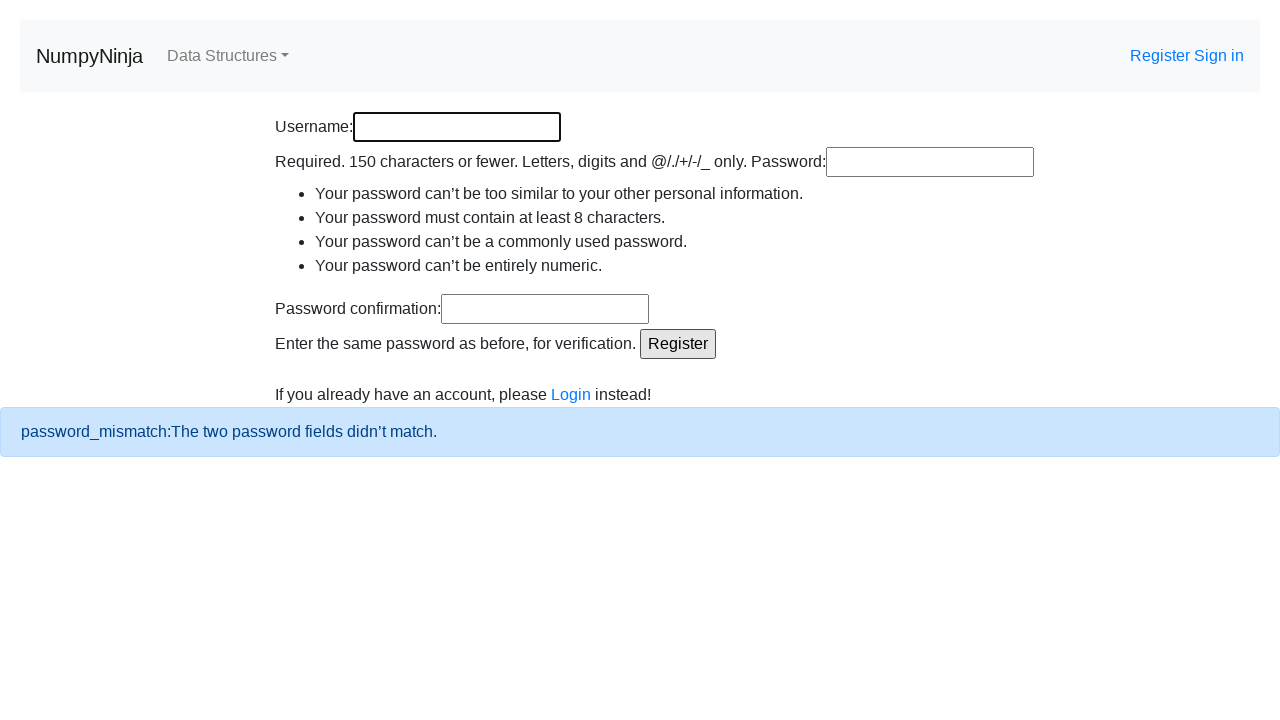